Tests checkbox functionality by selecting checkboxes if they are not already selected and verifying their states

Starting URL: https://testcenter.techproeducation.com/index.php?page=checkboxes

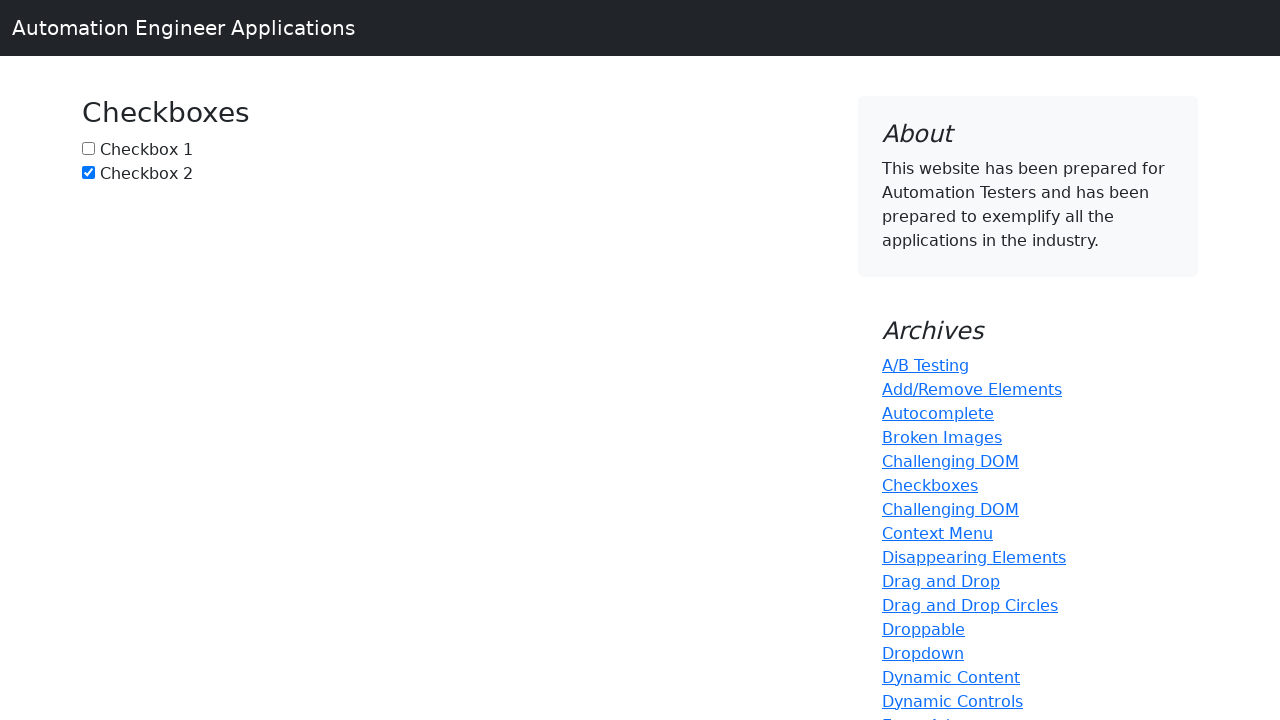

Located checkbox1 element with ID 'box1'
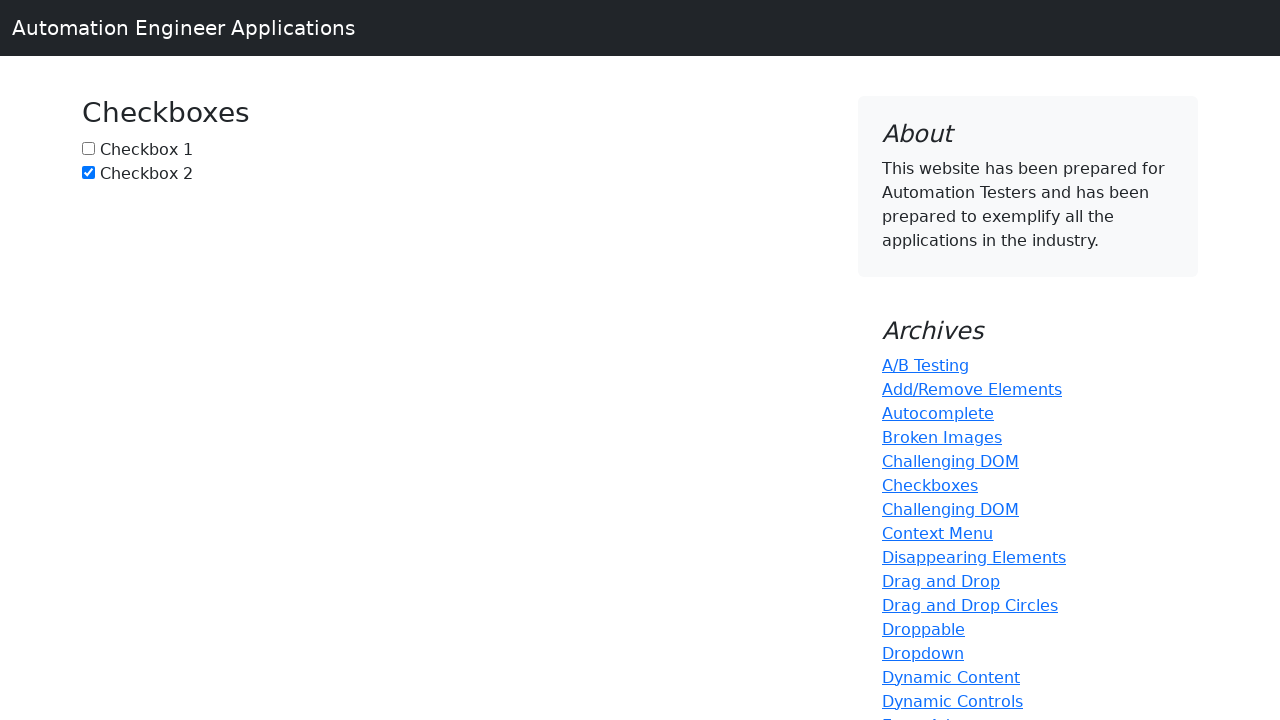

Located checkbox2 element with ID 'box2'
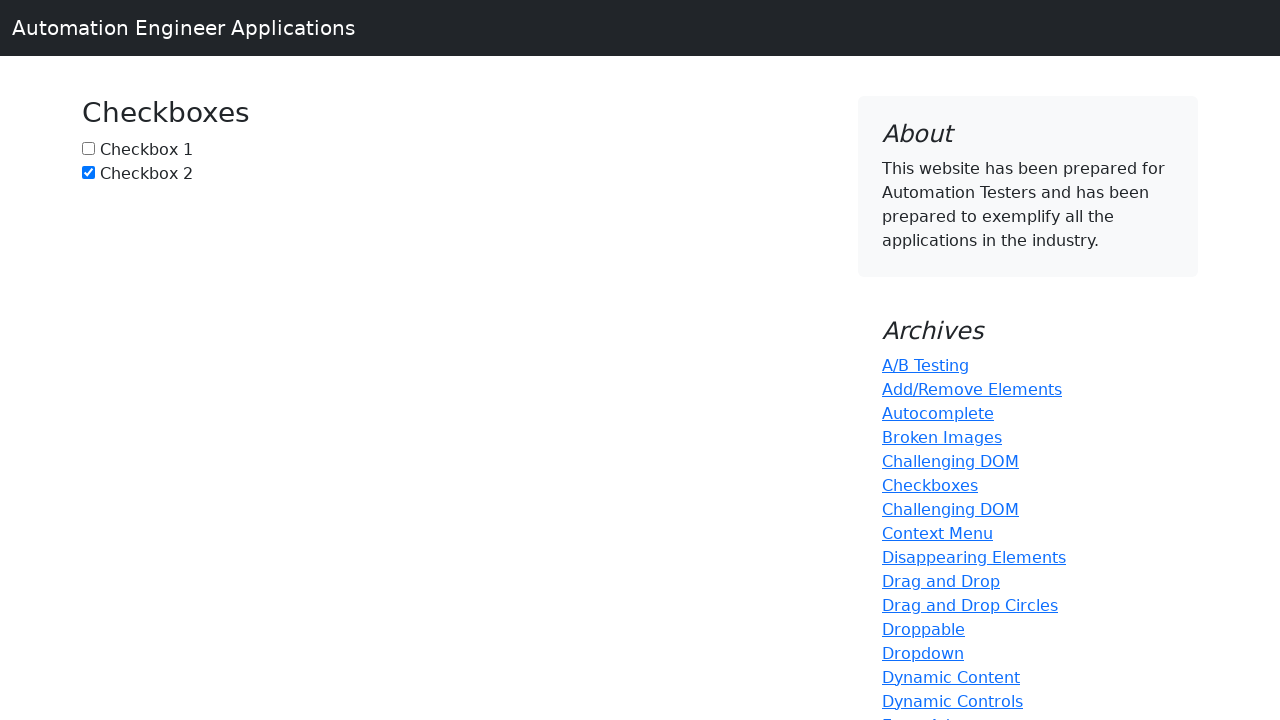

Checked checkbox1 state - it was not selected
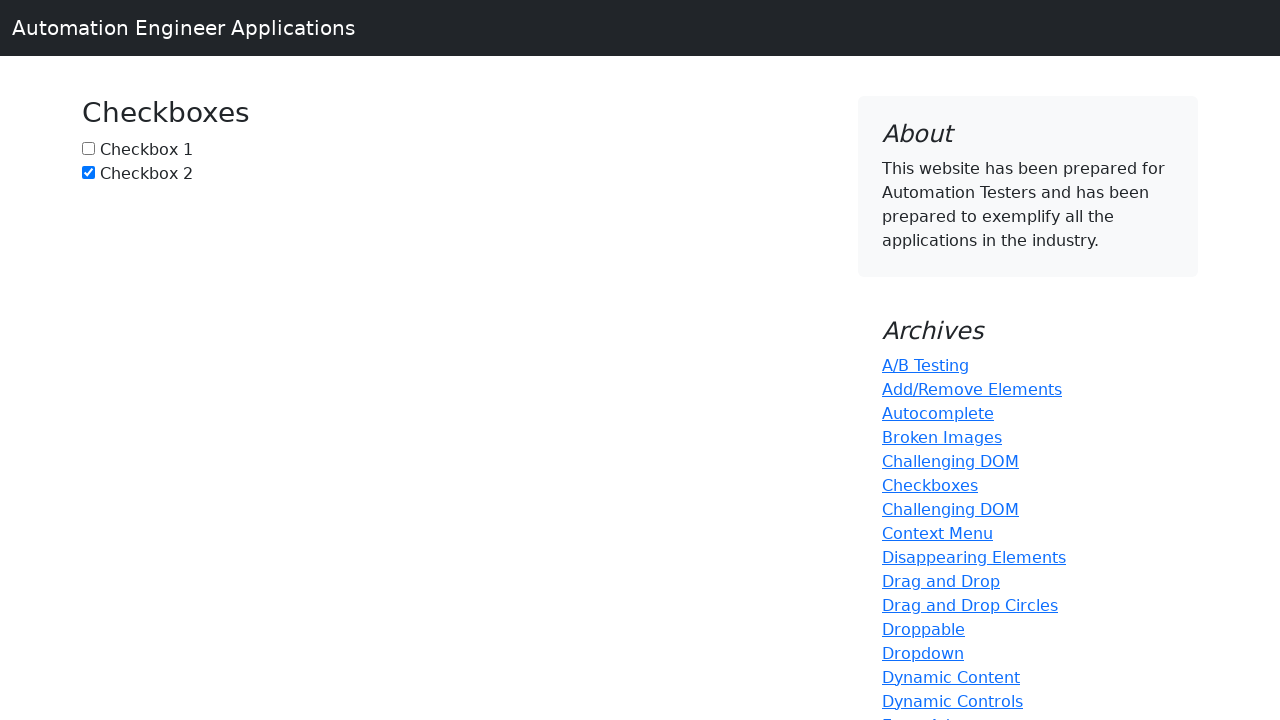

Clicked checkbox1 to select it at (88, 148) on #box1
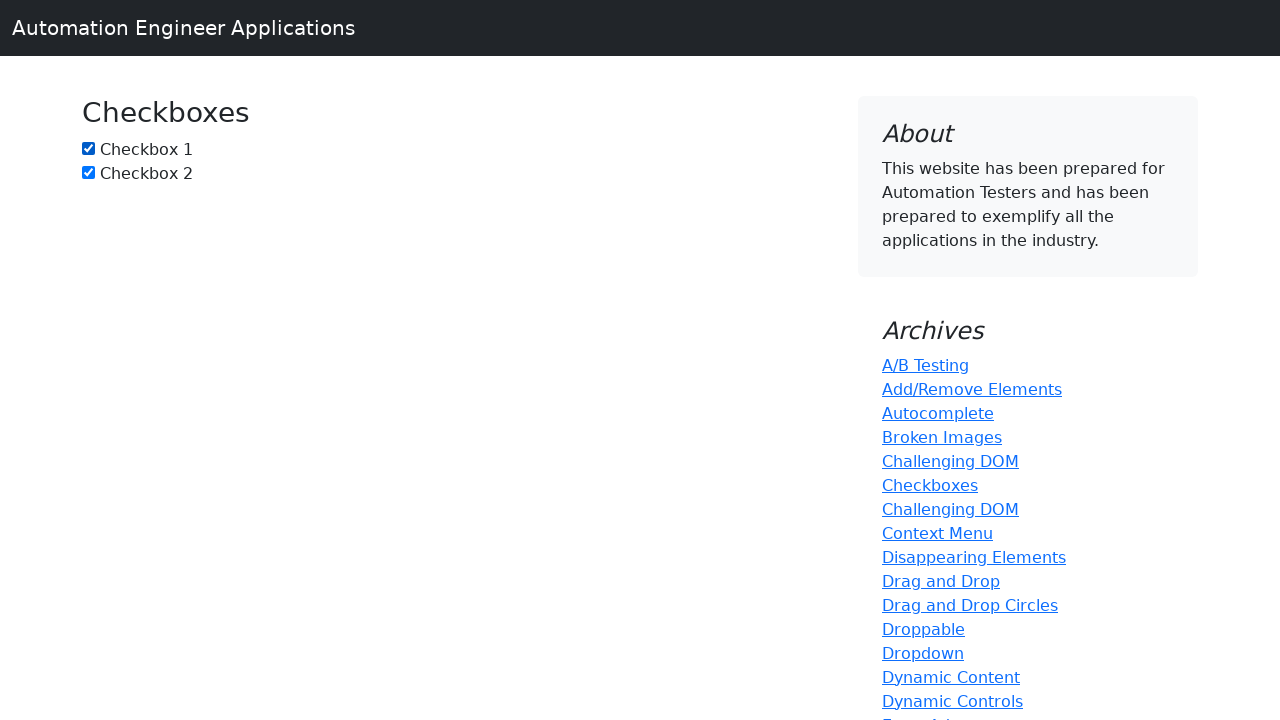

Checked checkbox2 state - it was already selected
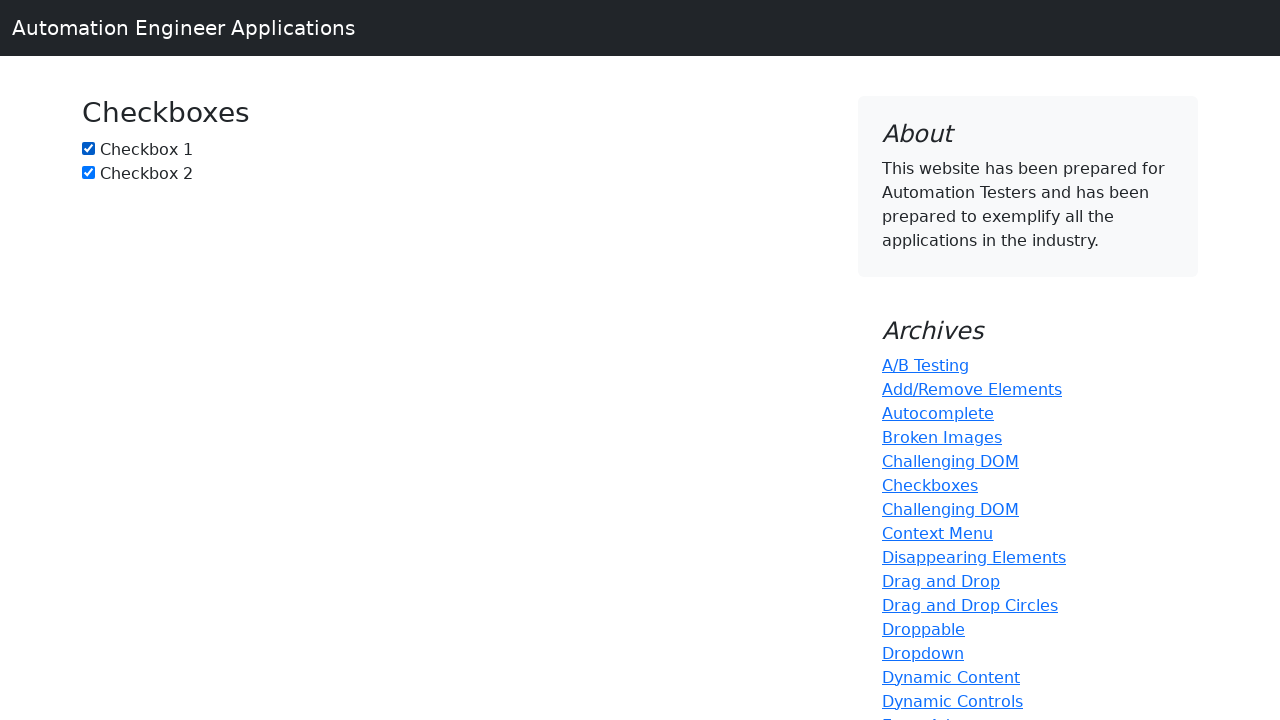

Asserted that checkbox1 is checked
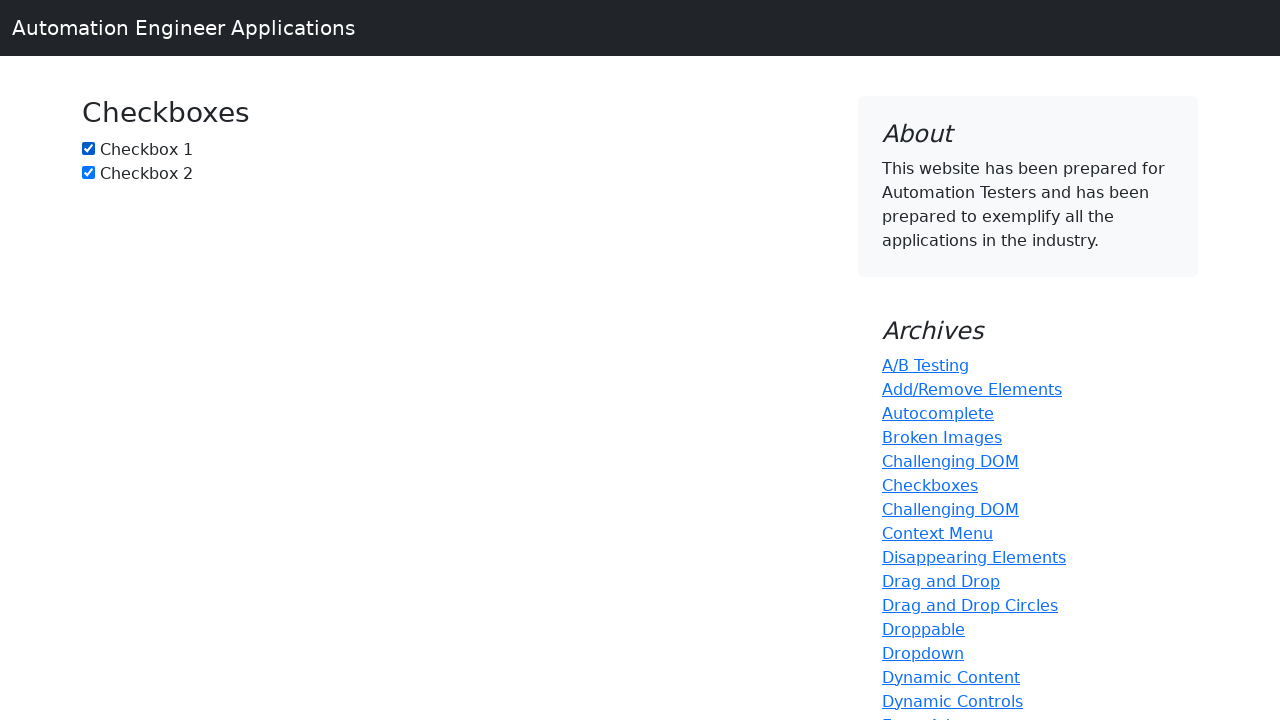

Asserted that checkbox2 is checked
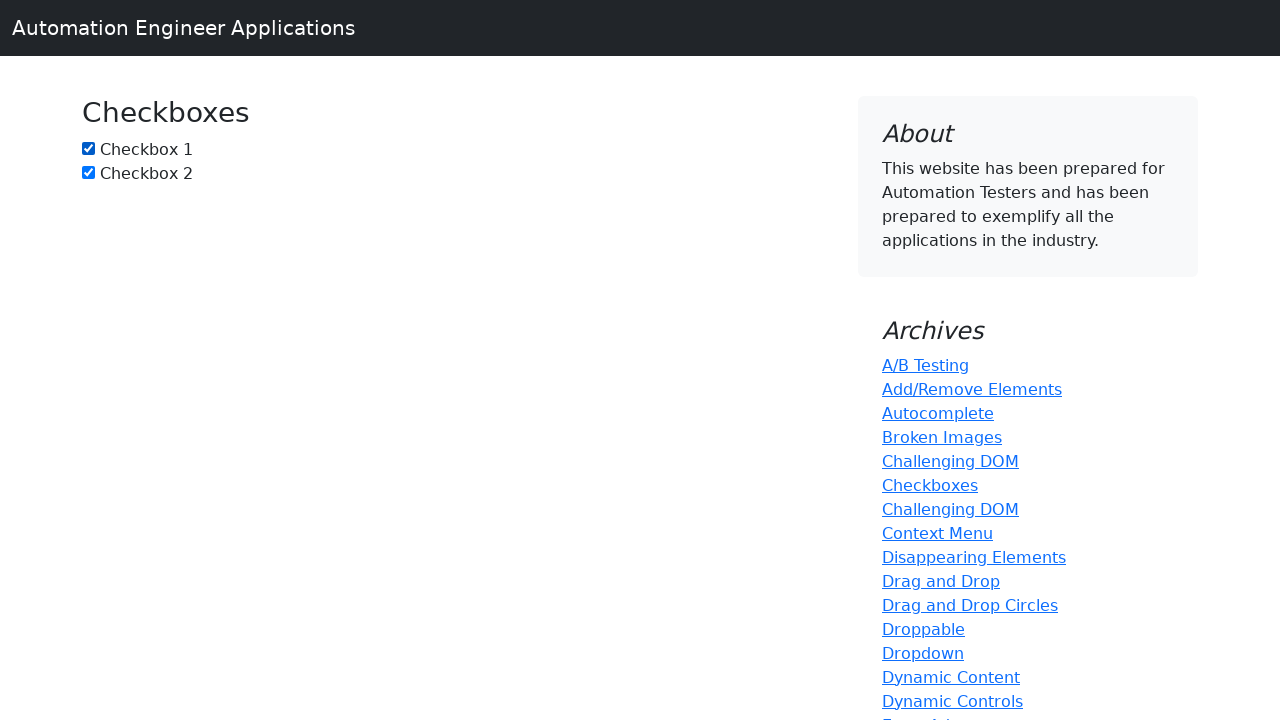

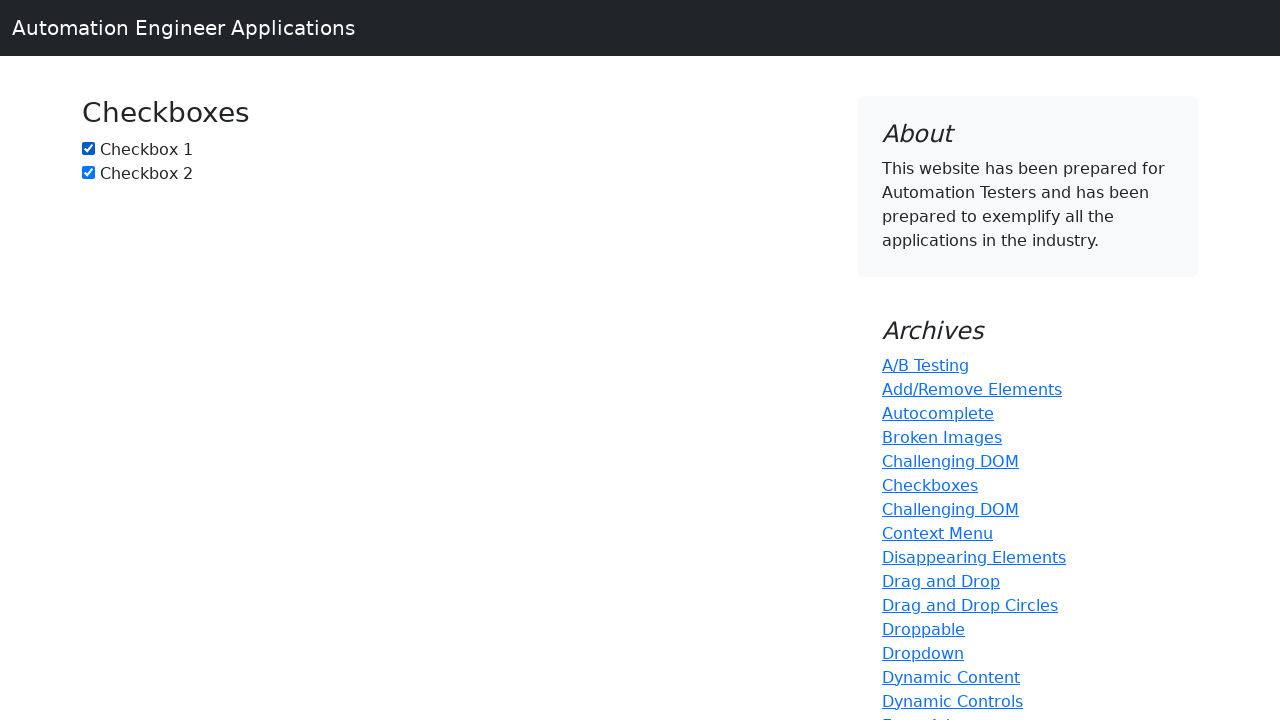